Tests dropdown menu functionality by clicking on a dropdown button and selecting the autocomplete option from the dropdown menu

Starting URL: http://formy-project.herokuapp.com/dropdown

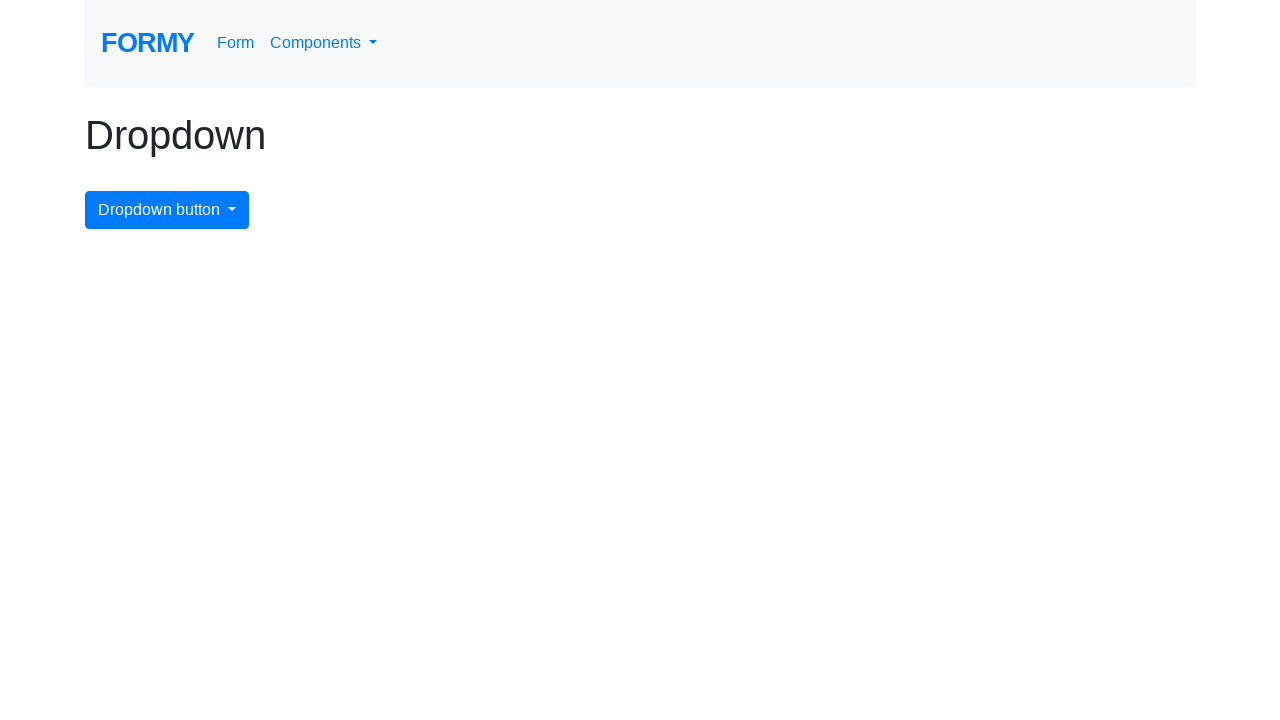

Clicked dropdown menu button to open dropdown at (167, 210) on #dropdownMenuButton
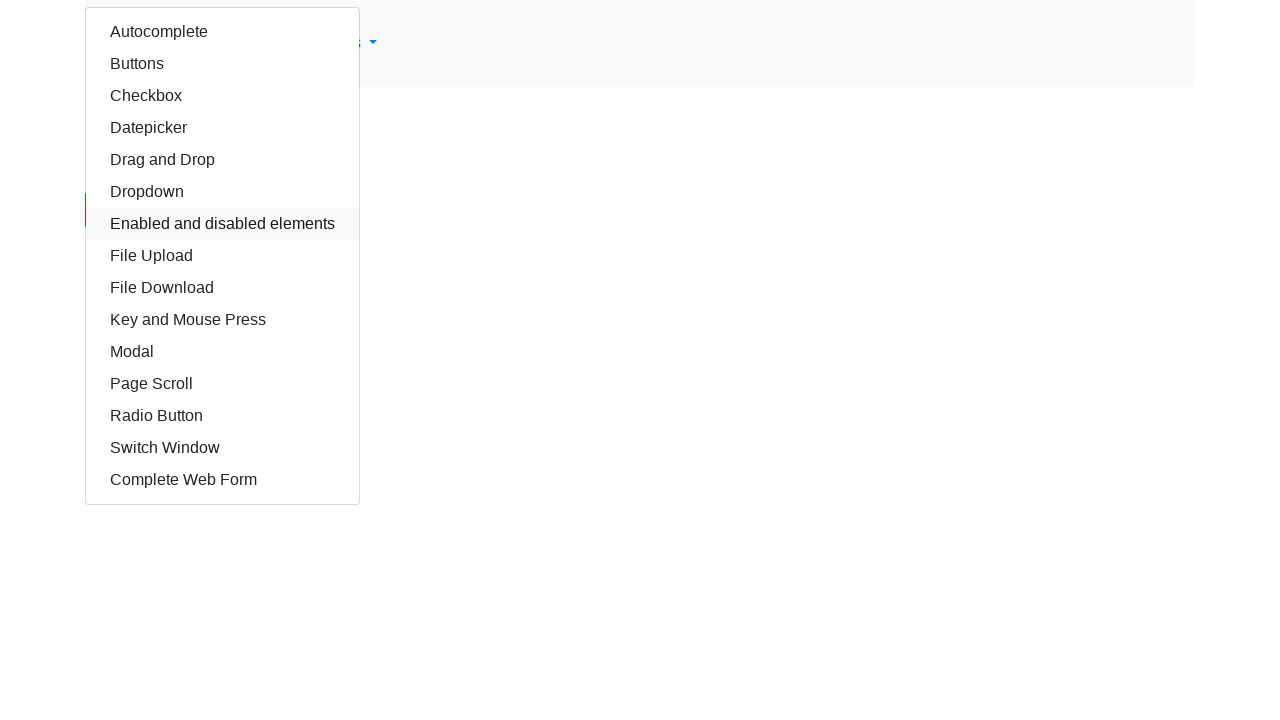

Selected autocomplete option from dropdown menu at (222, 32) on #autocomplete
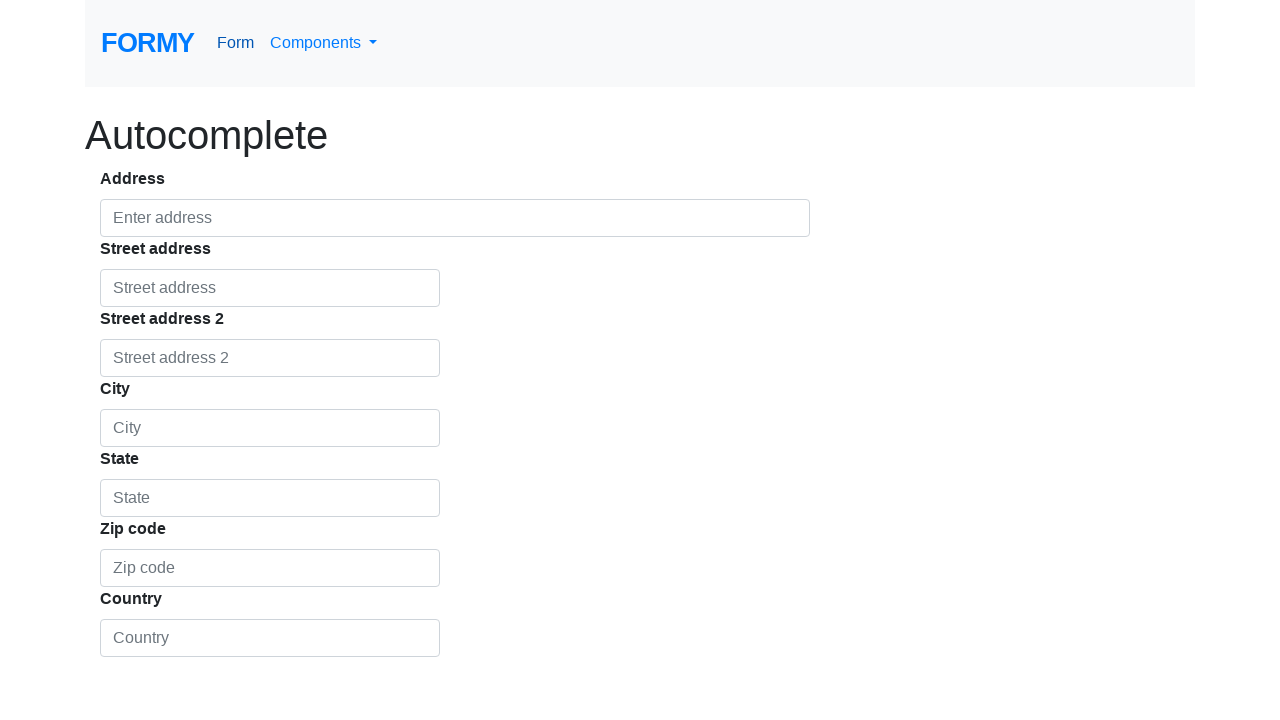

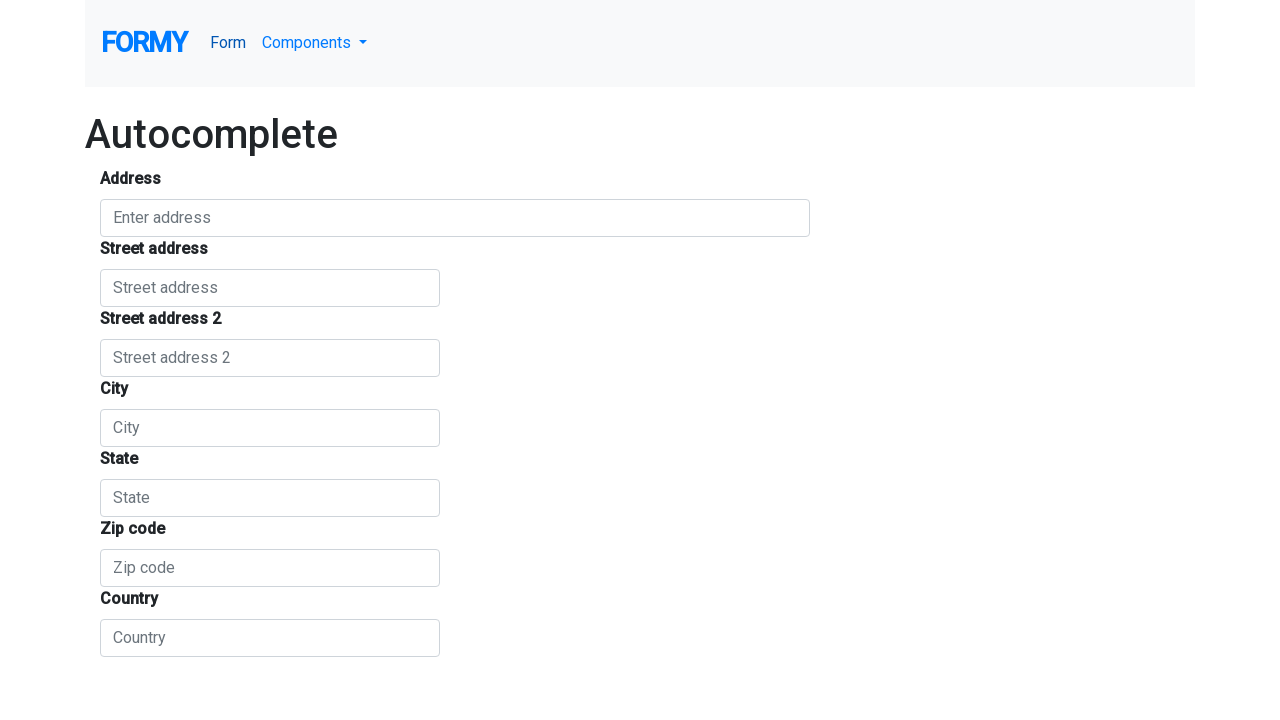